Navigates to the Dream11 fantasy sports website homepage and verifies the page loads successfully

Starting URL: https://www.dream11.com/

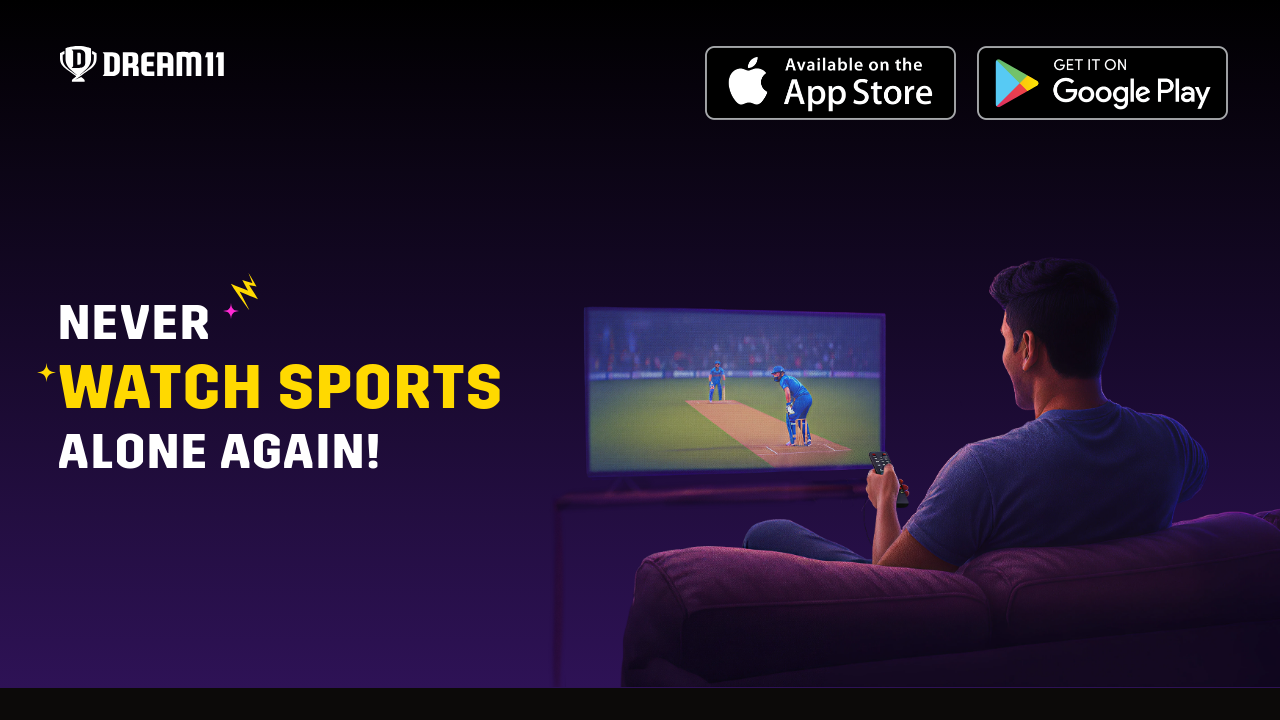

Navigated to Dream11 fantasy sports website homepage
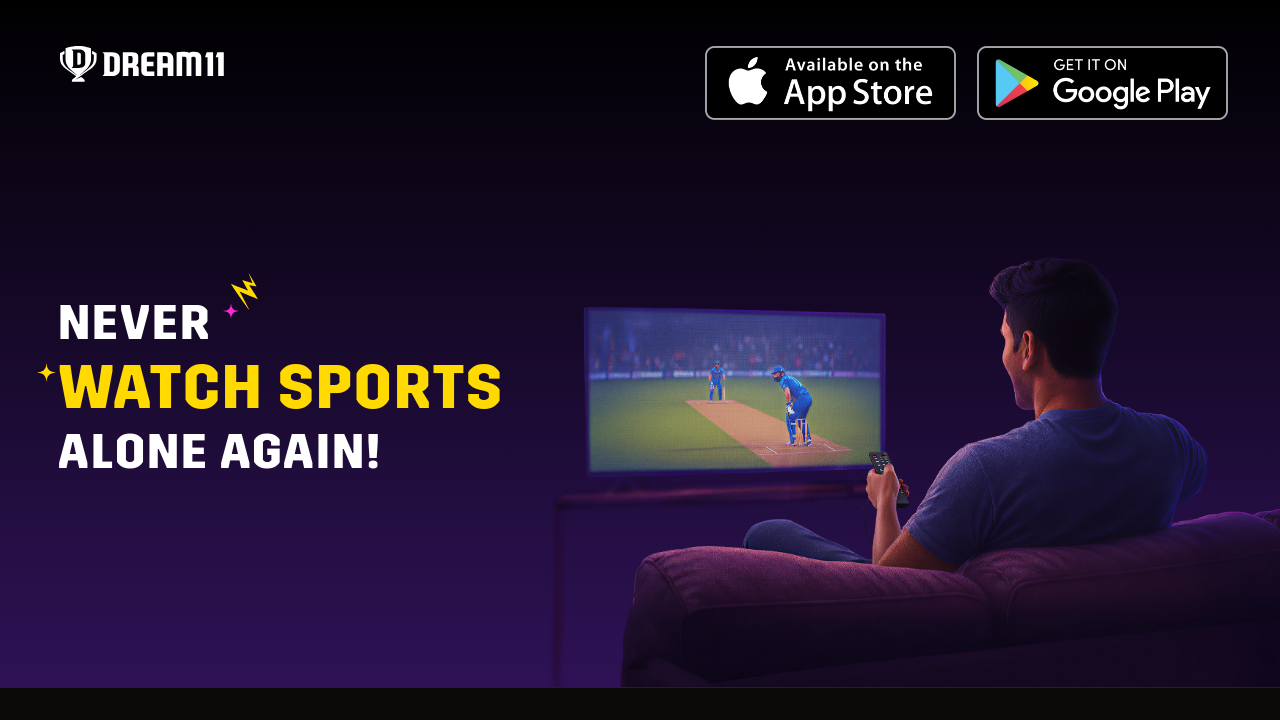

Waited for page DOM to load completely
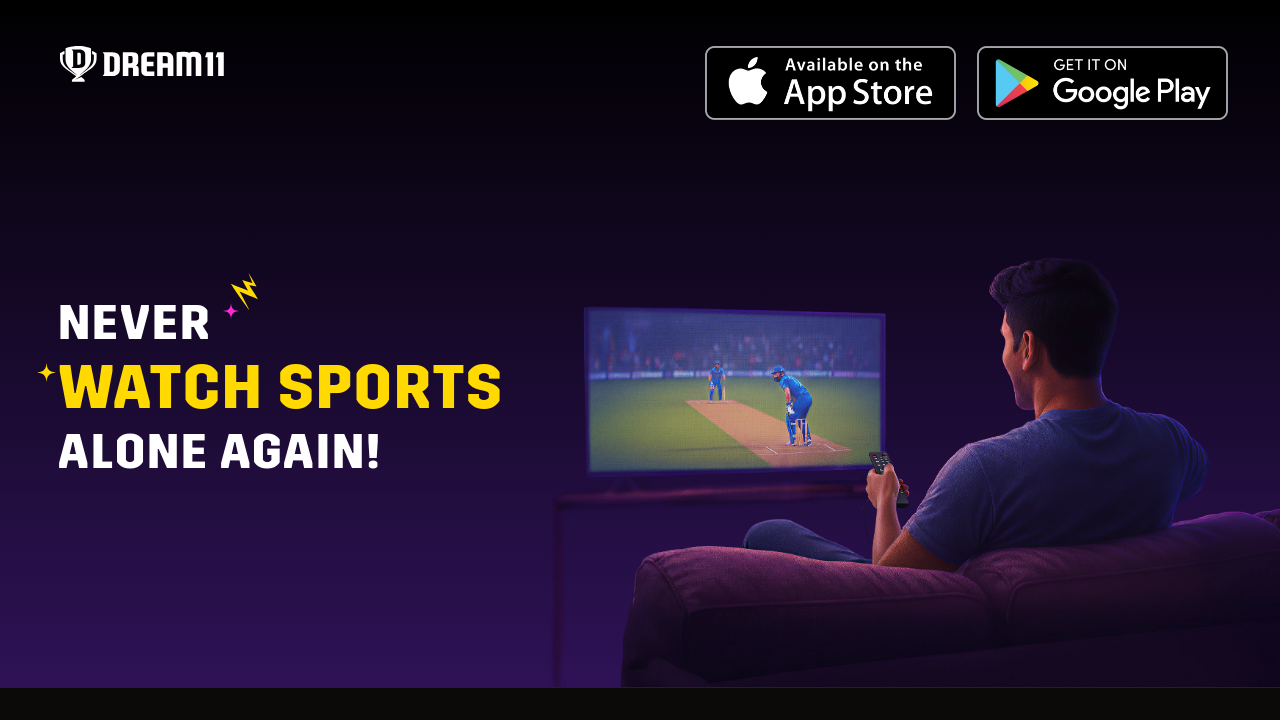

Verified page loaded successfully by confirming body element is present
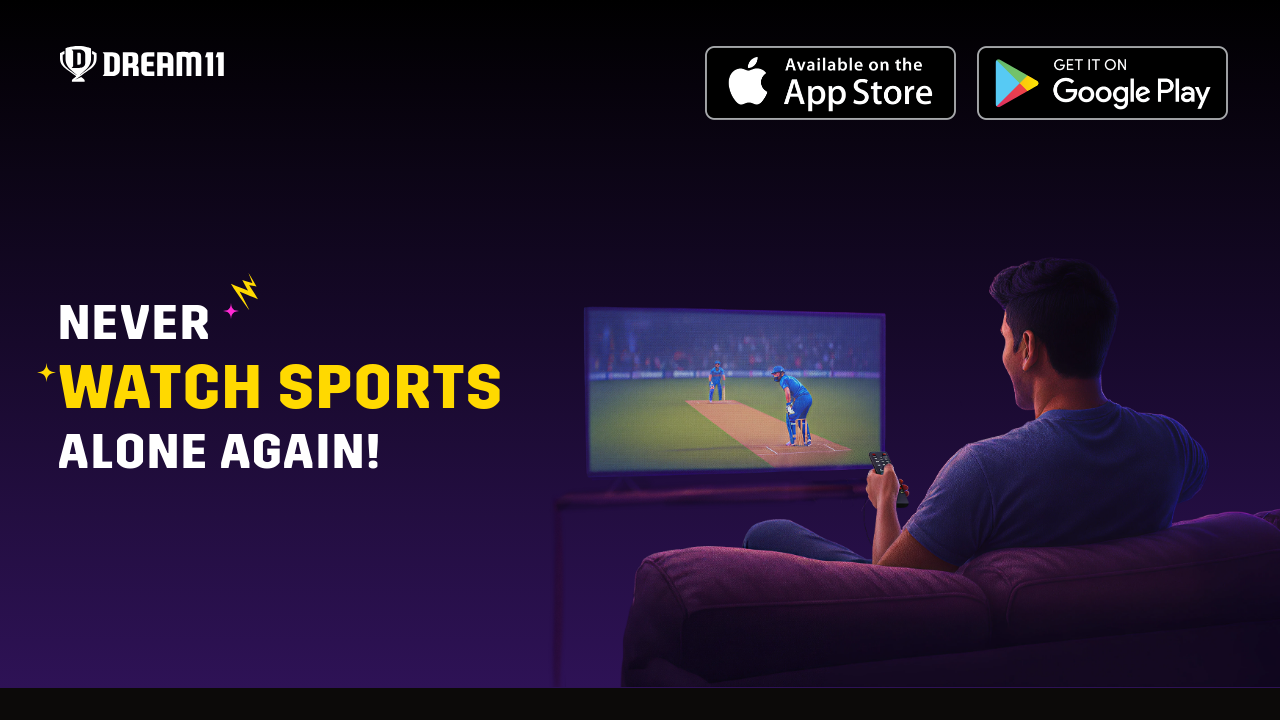

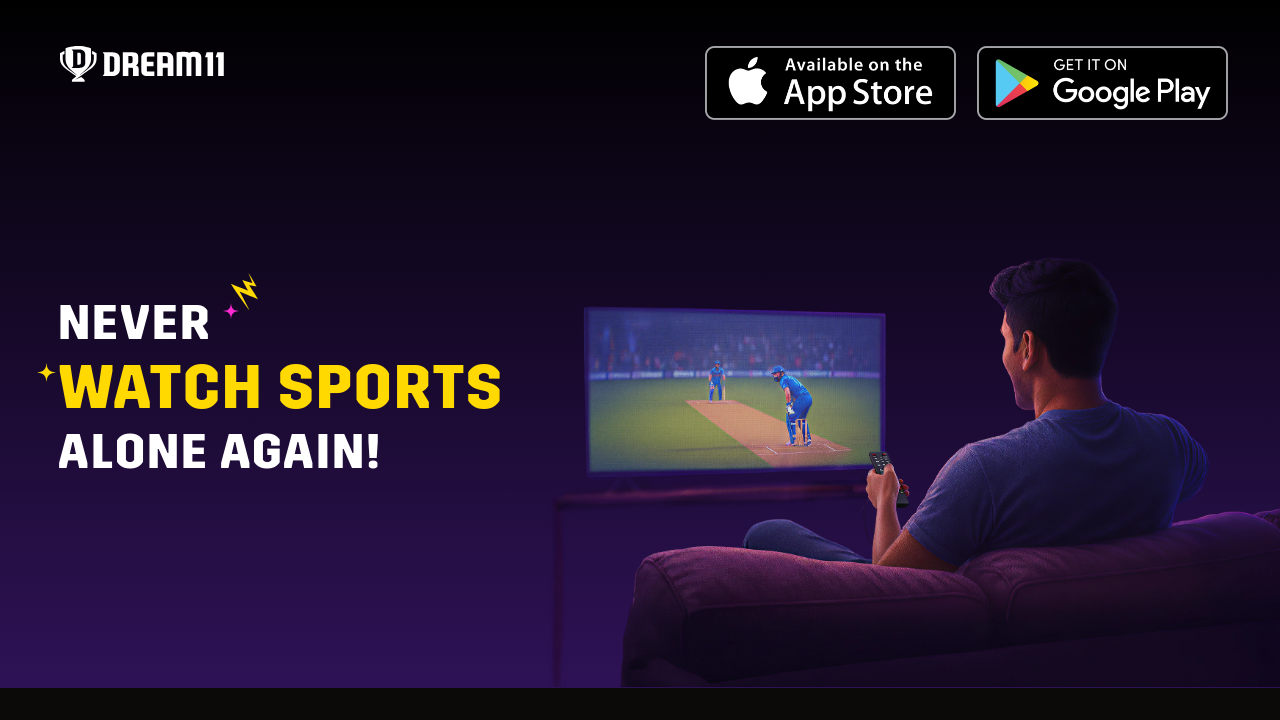